Tests checkbox functionality by checking both checkboxes and verifying they are selected

Starting URL: https://the-internet.herokuapp.com/checkboxes

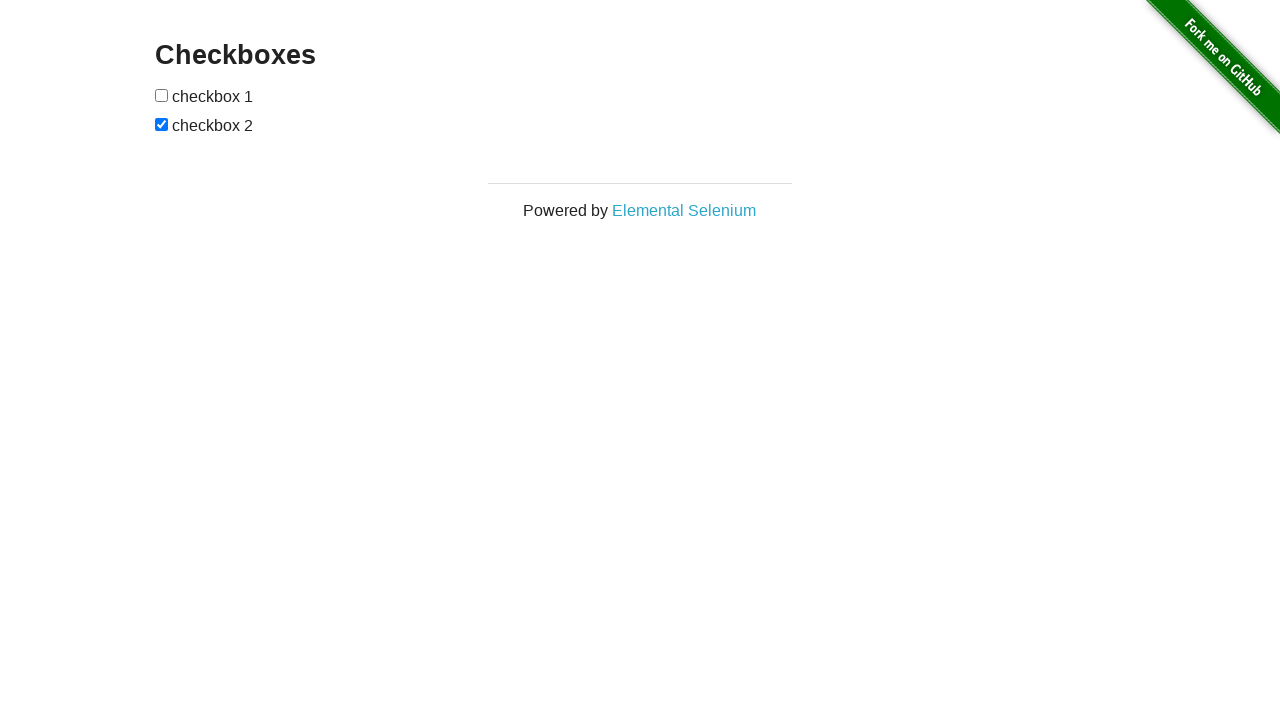

Waited for page to fully load (networkidle)
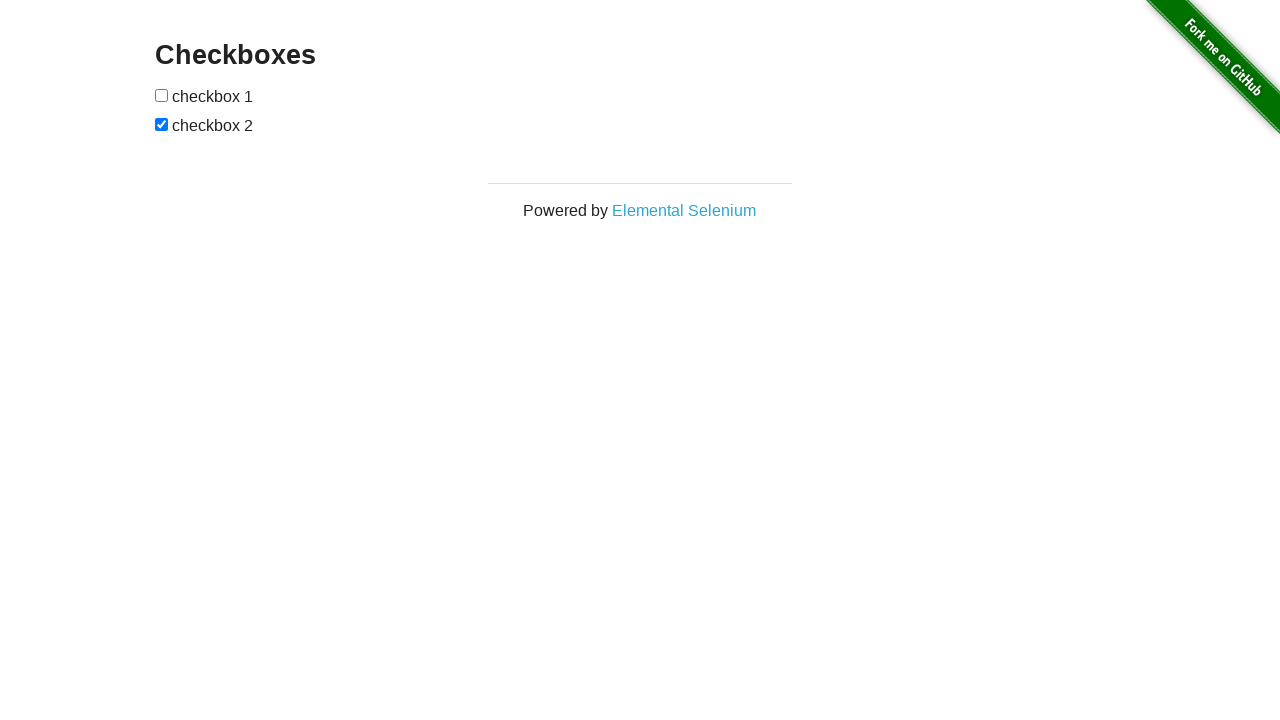

Checked the first checkbox at (162, 95) on xpath=//input[1]
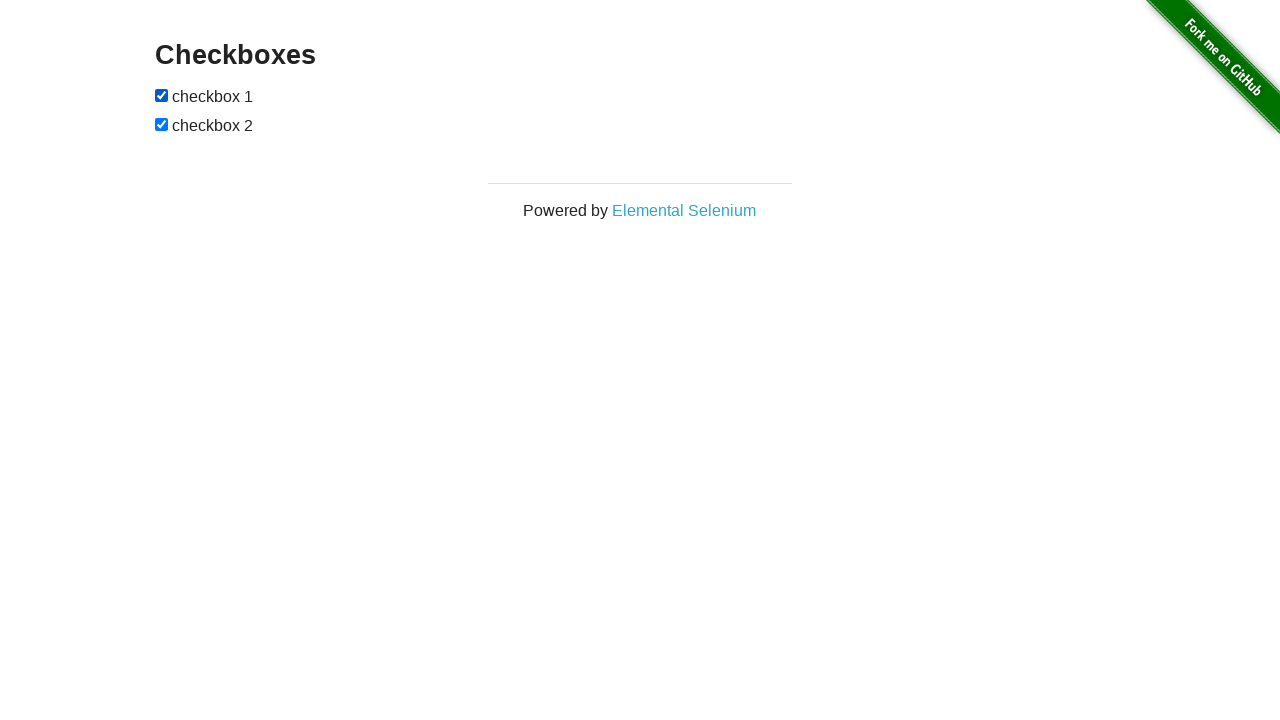

Checked the second checkbox on xpath=//input[2]
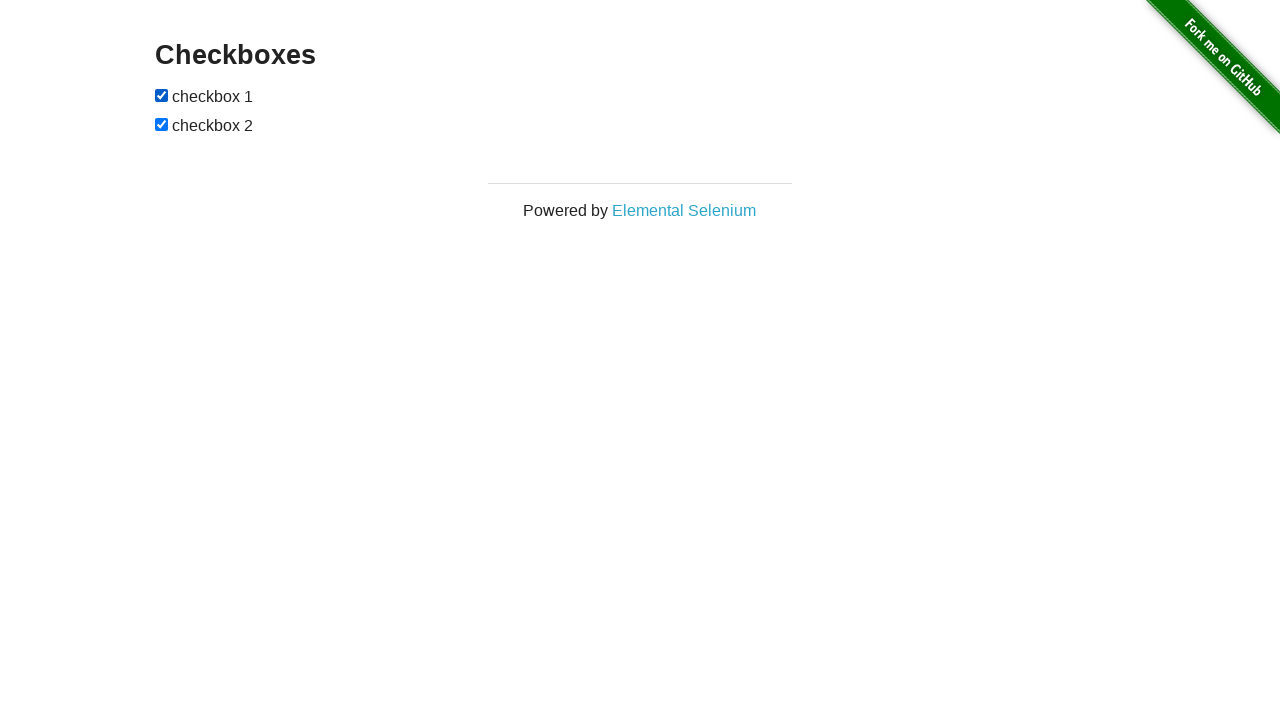

Verified first checkbox is checked
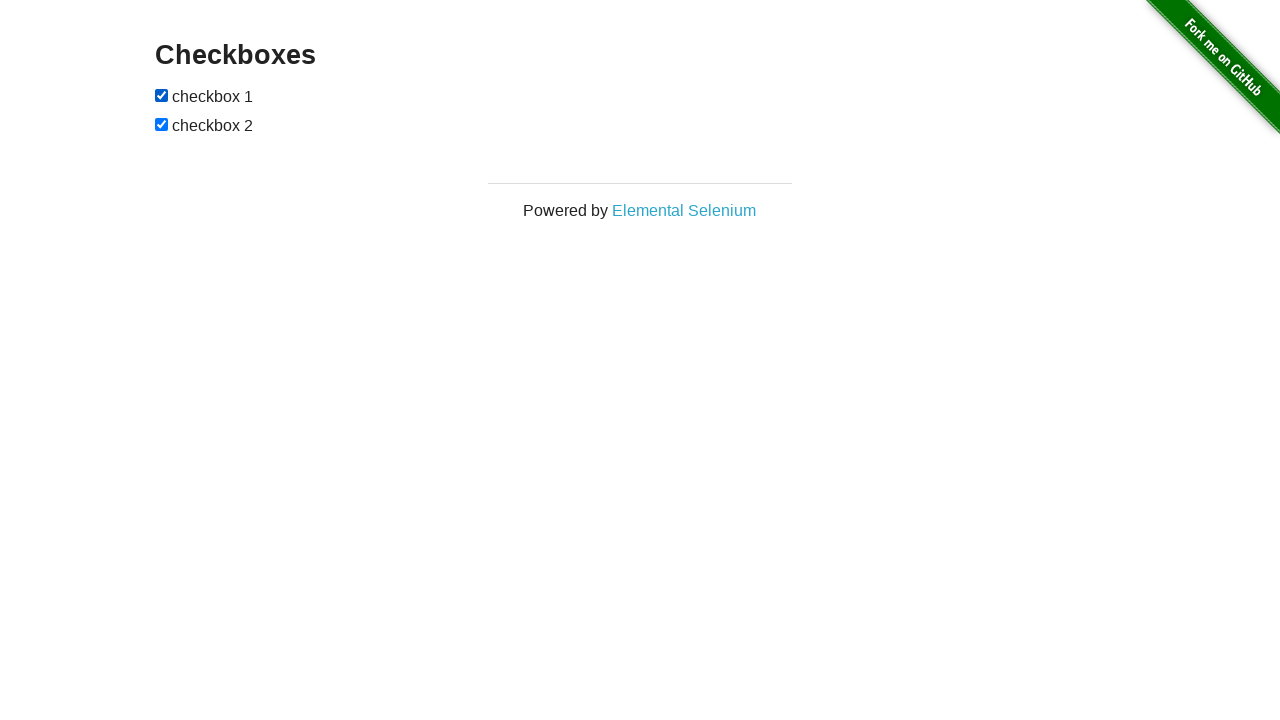

Verified second checkbox is checked
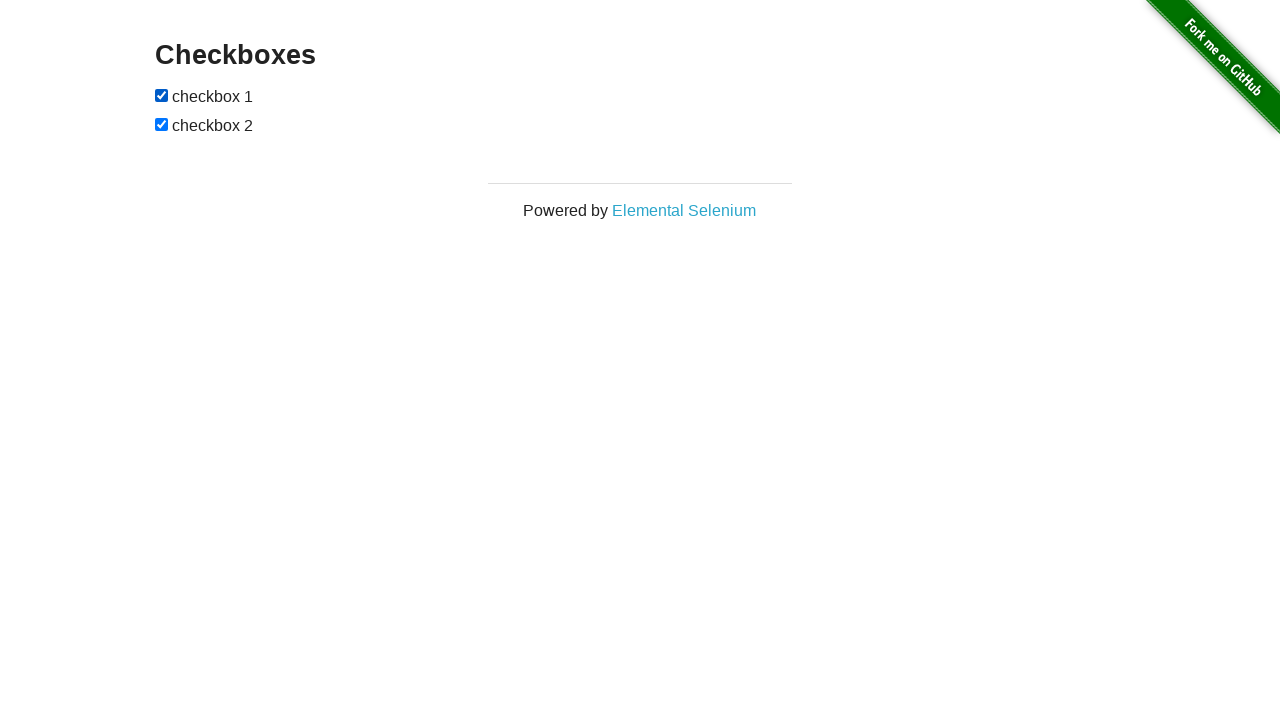

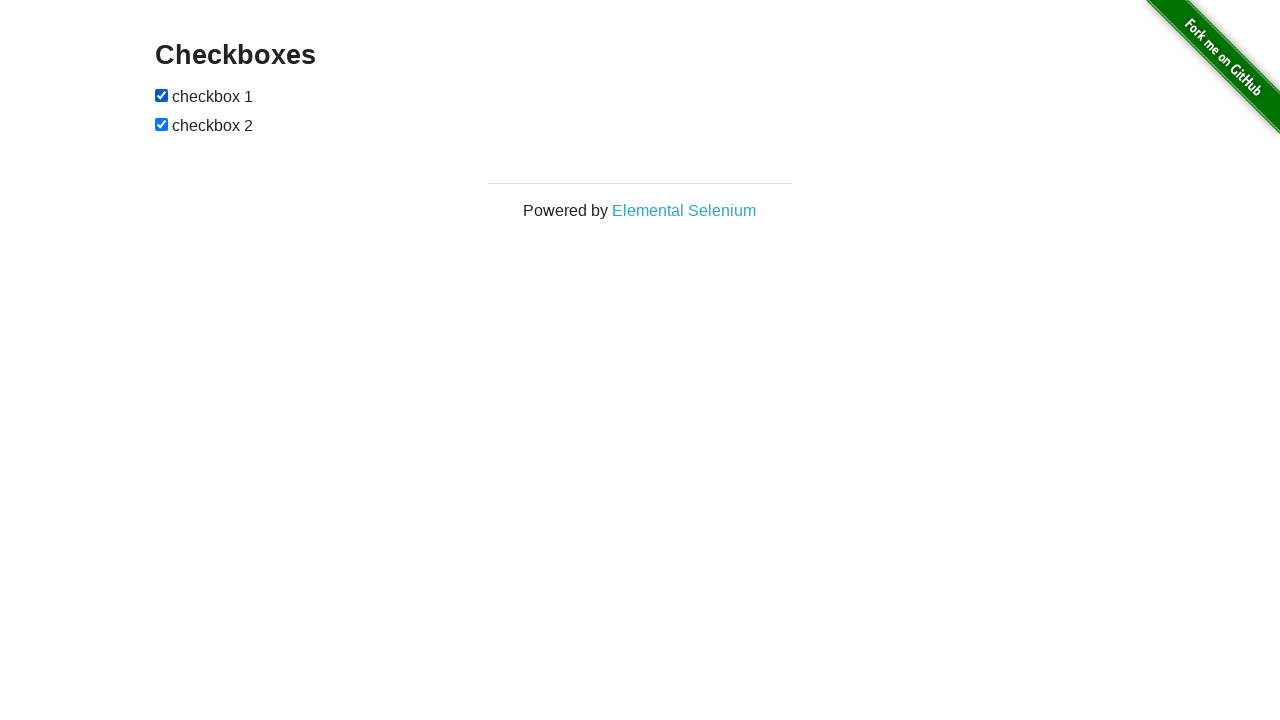